Tests JavaScript prompt alert handling by clicking a button that triggers a prompt dialog, entering text into it, and accepting the alert.

Starting URL: http://www.tizag.com/javascriptT/javascriptprompt.php/prompt

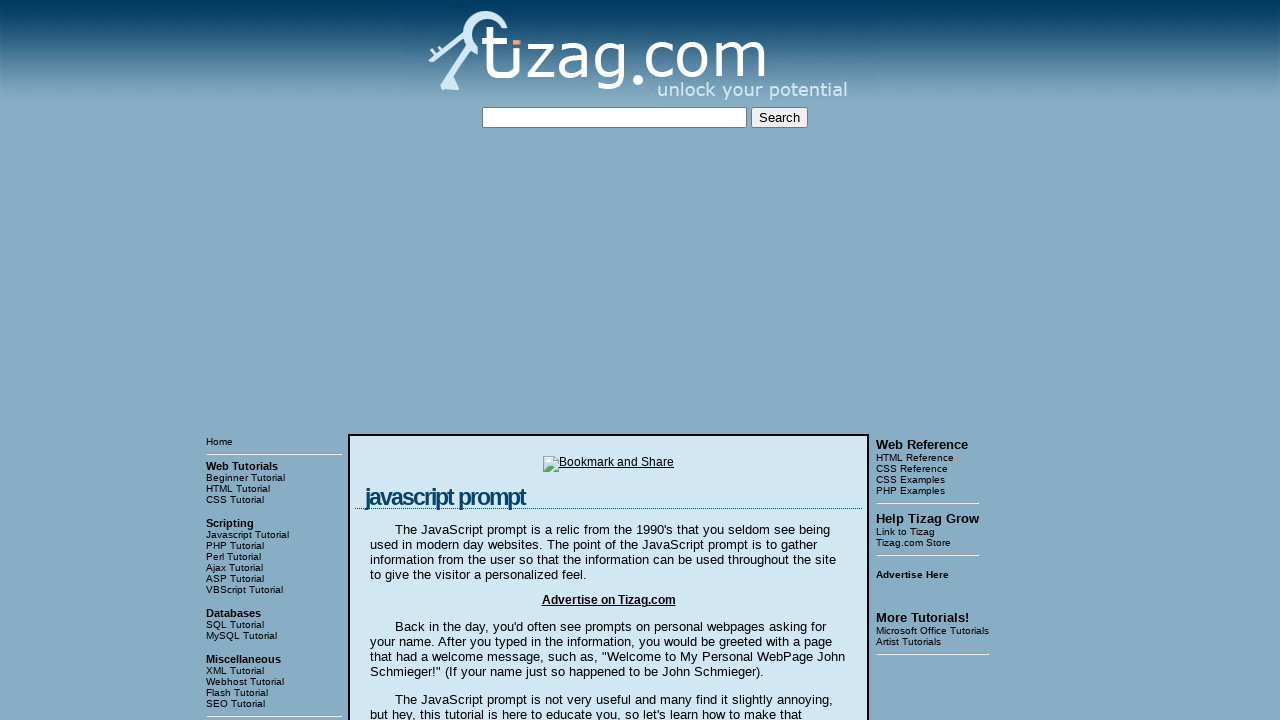

Clicked 'Say my name!' button to trigger prompt alert at (419, 361) on input[value='Say my name!']
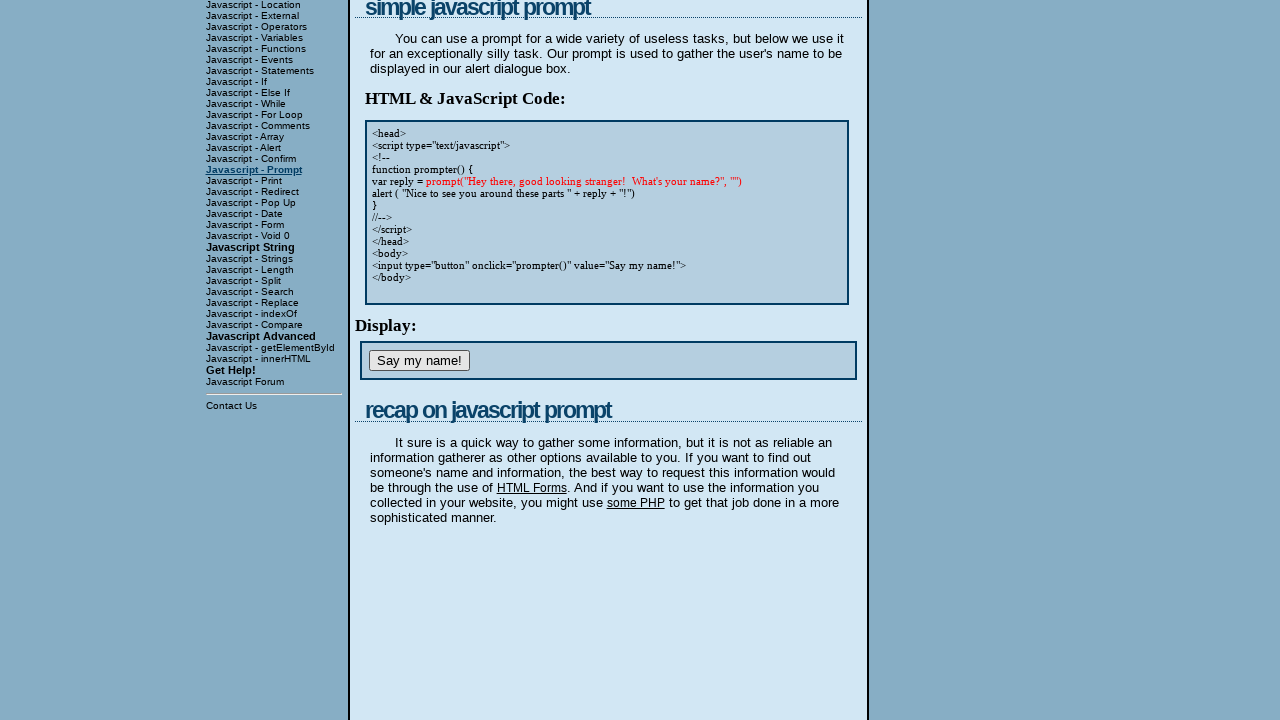

Set up dialog handler to accept prompt with text 'Shamima'
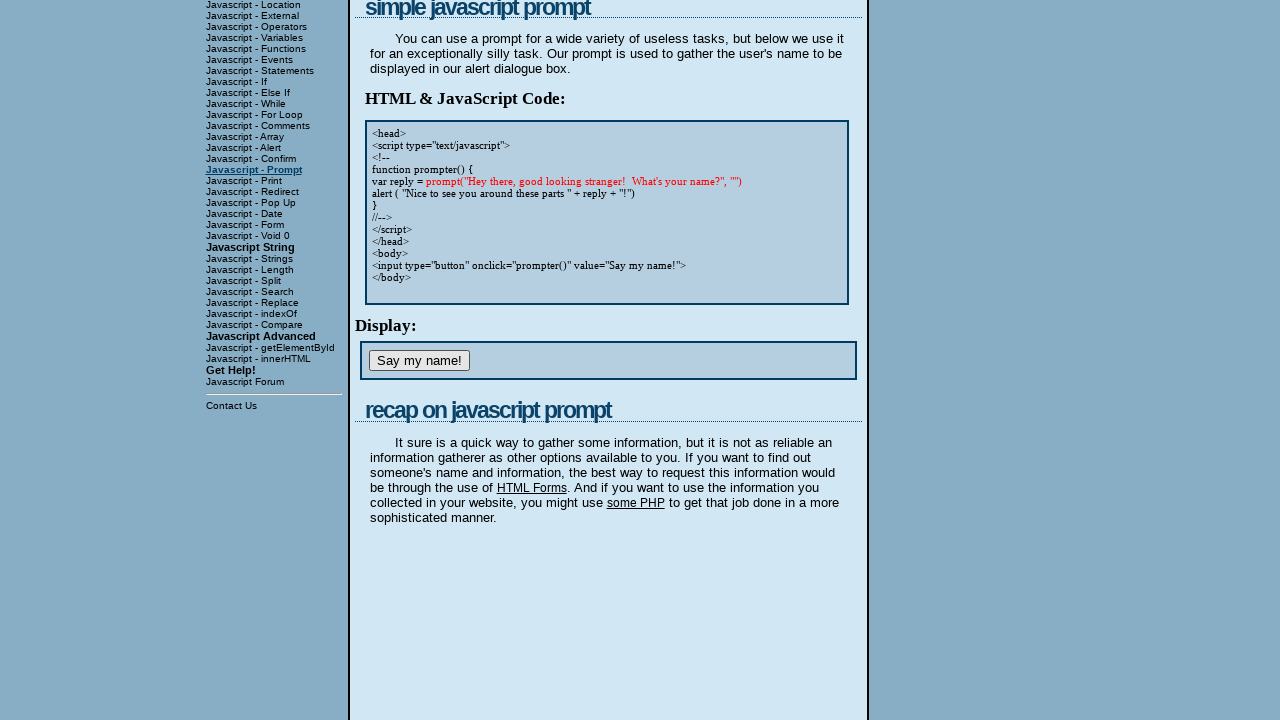

Registered handle_dialog function as dialog event listener
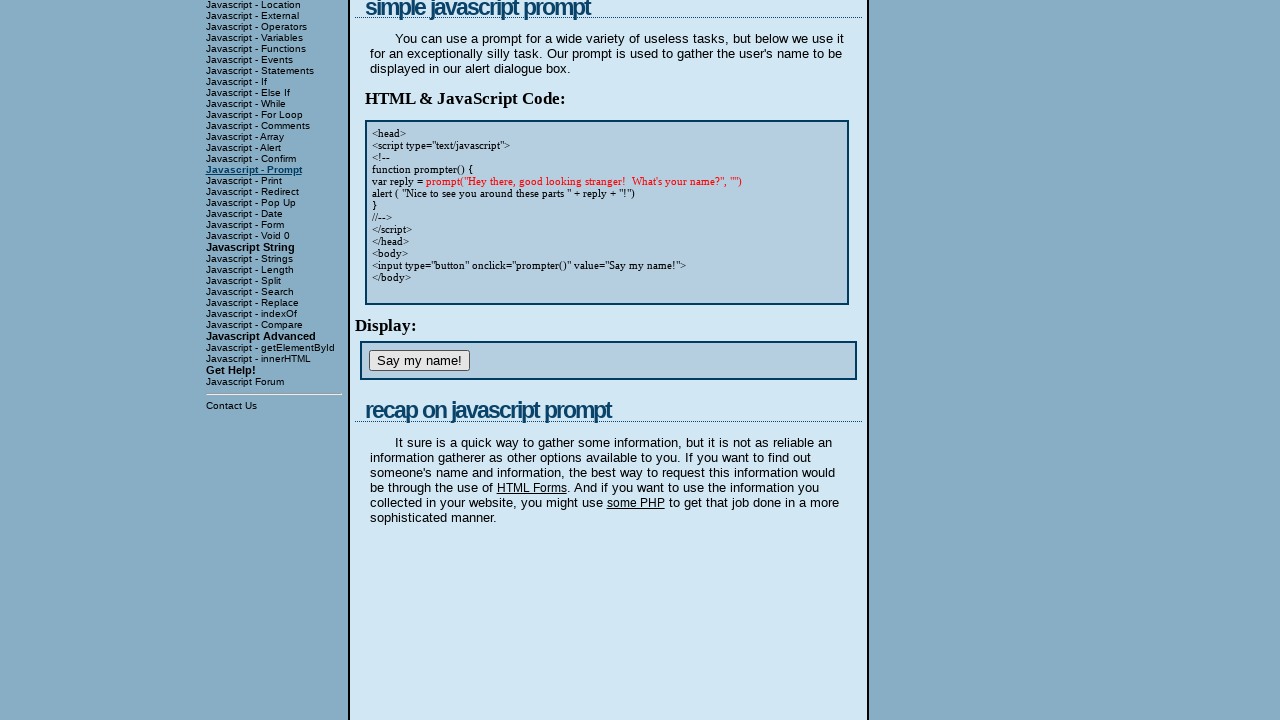

Clicked 'Say my name!' button again to trigger prompt dialog at (419, 361) on input[value='Say my name!']
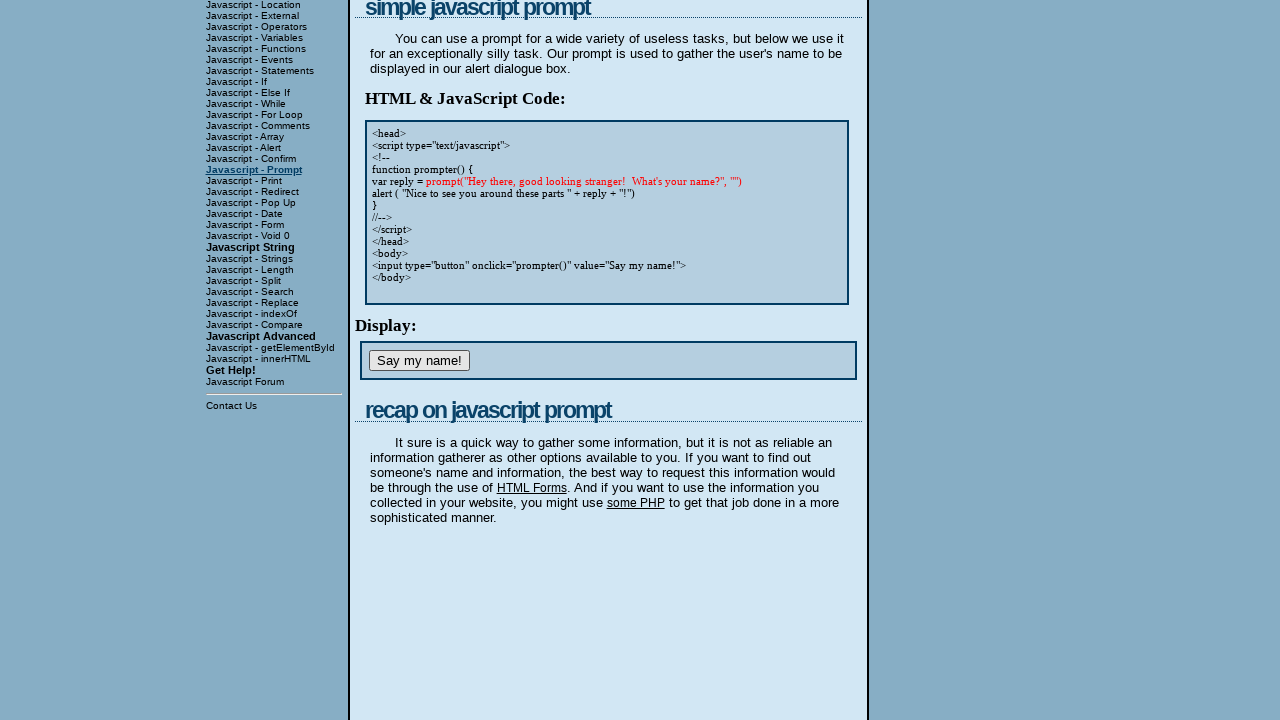

Waited 1000ms for dialog interaction to complete
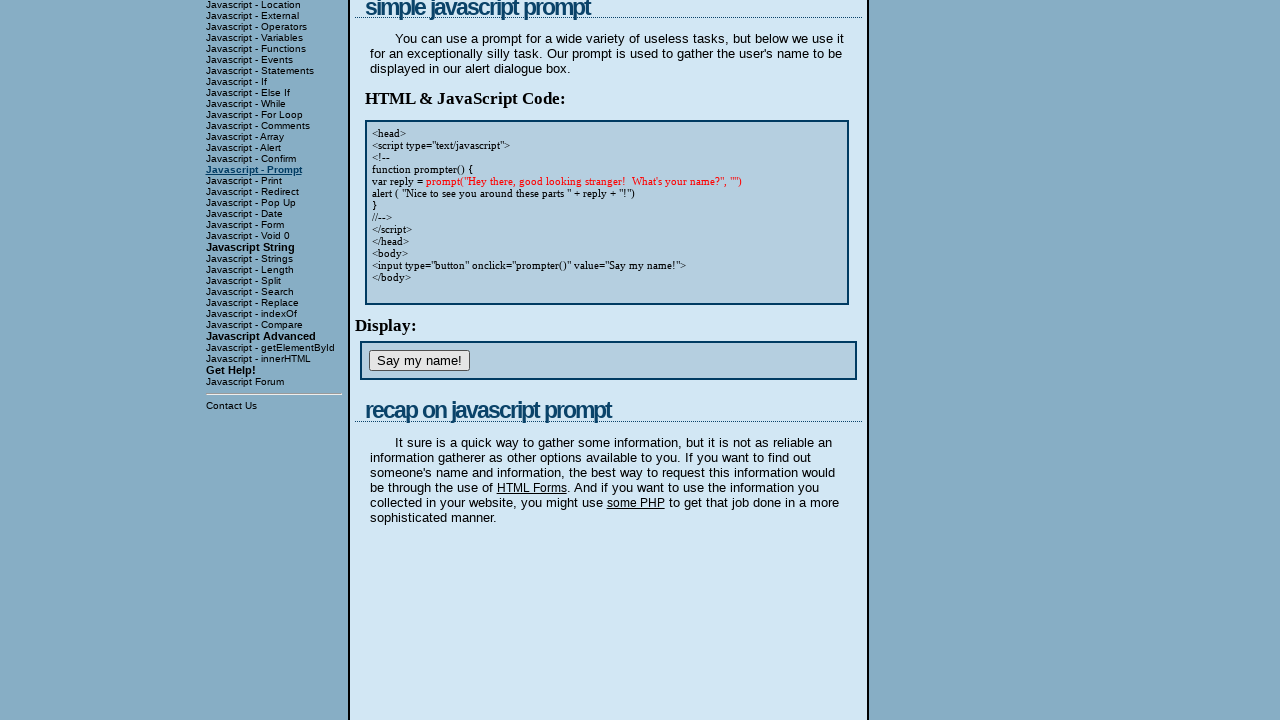

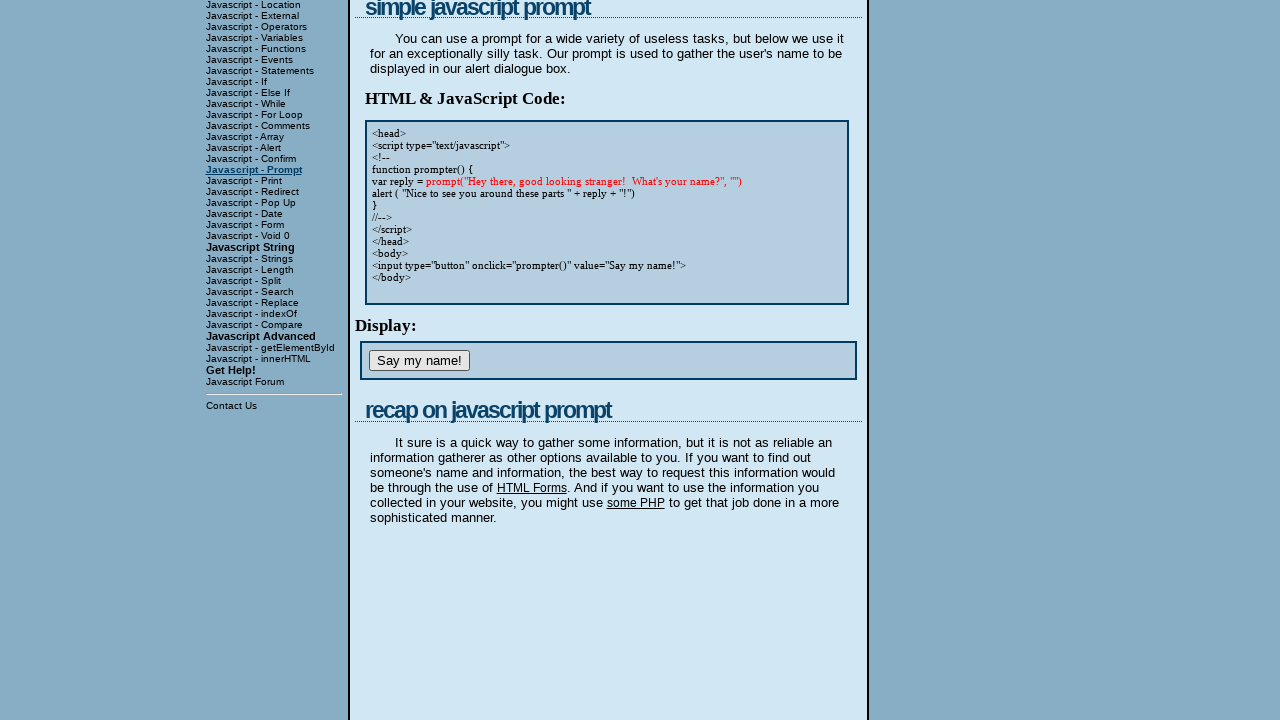